Tests drag and drop functionality by dragging an image from a gallery to a trash area

Starting URL: https://www.globalsqa.com/demoSite/practice/droppable/photo-manager.html

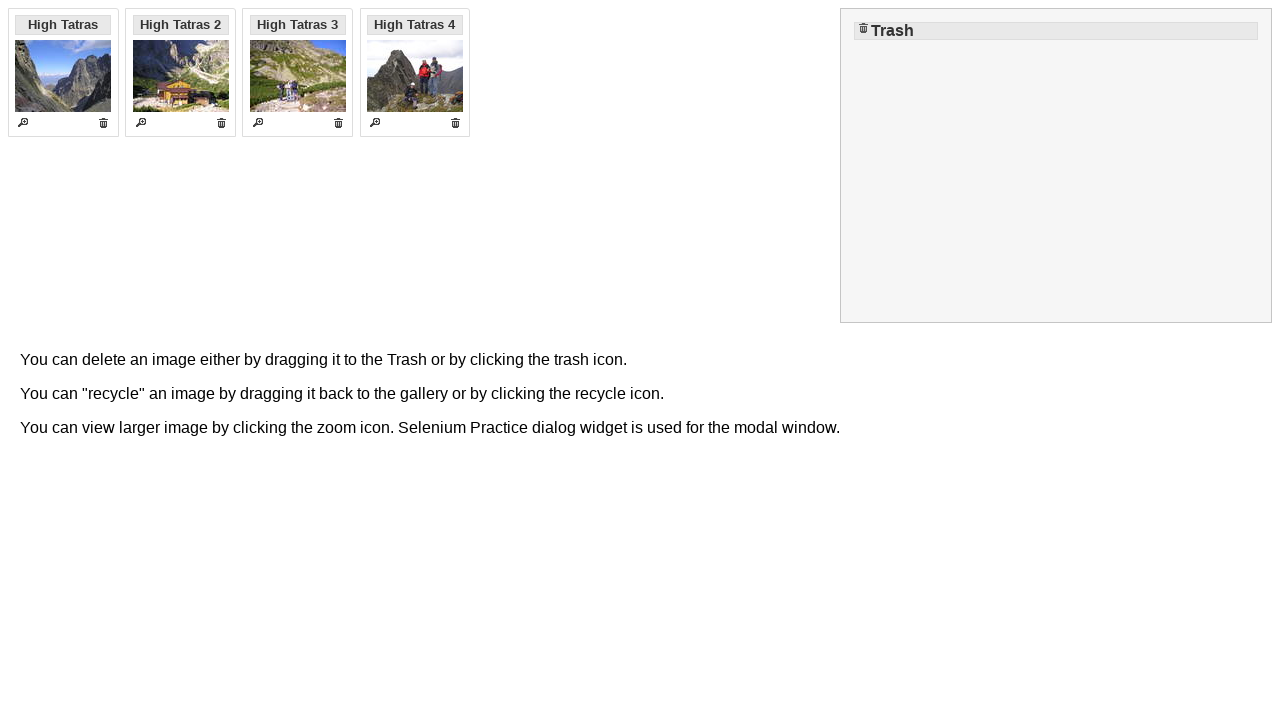

Navigated to photo manager drag and drop page
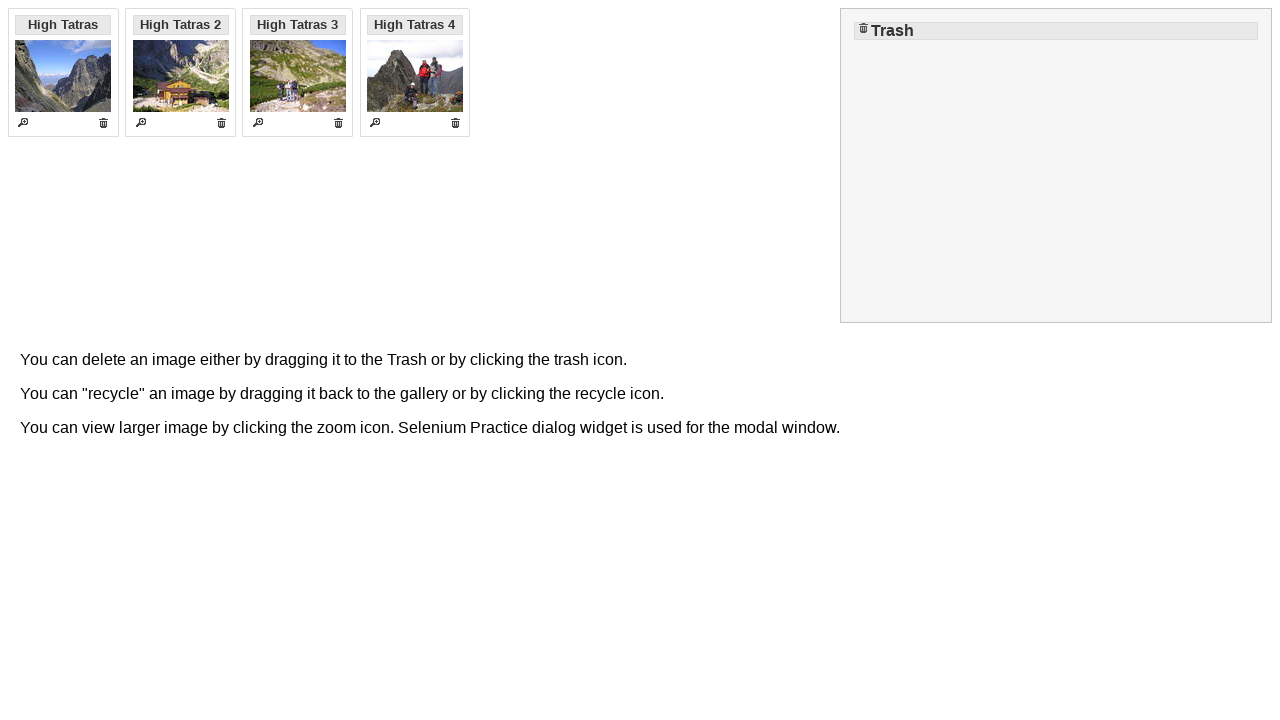

Located first image in gallery
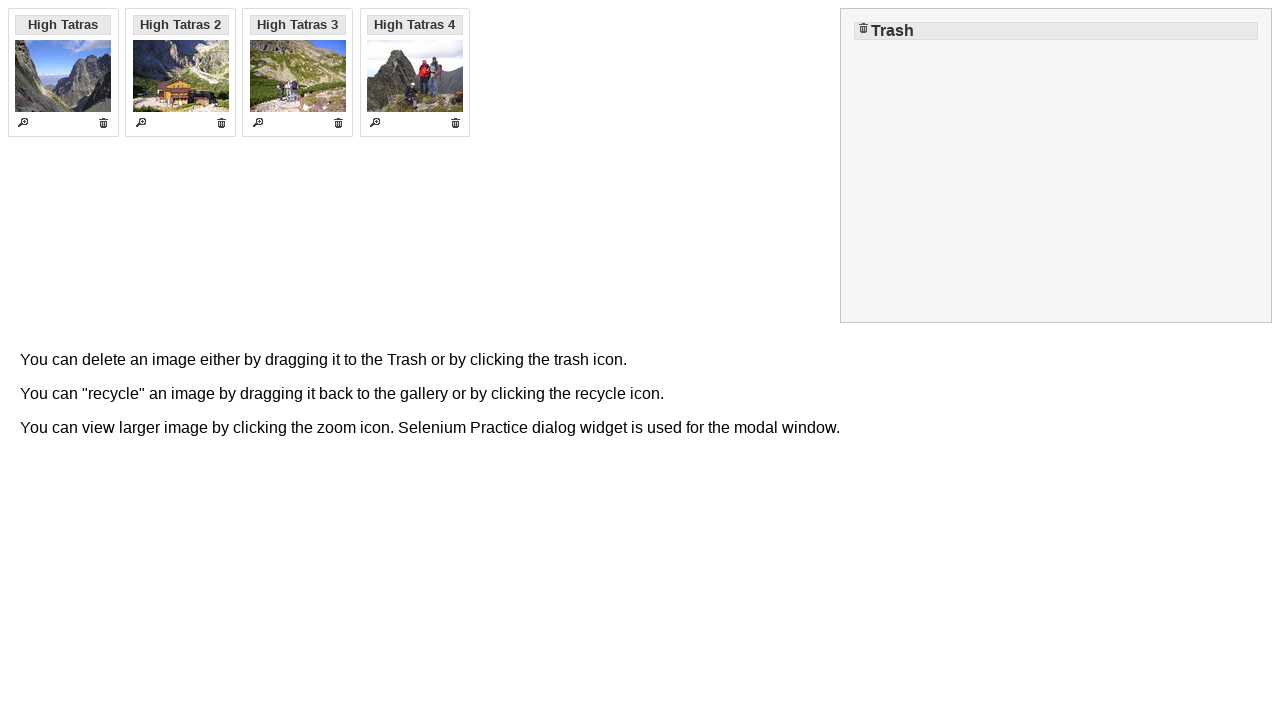

Located trash drop target area
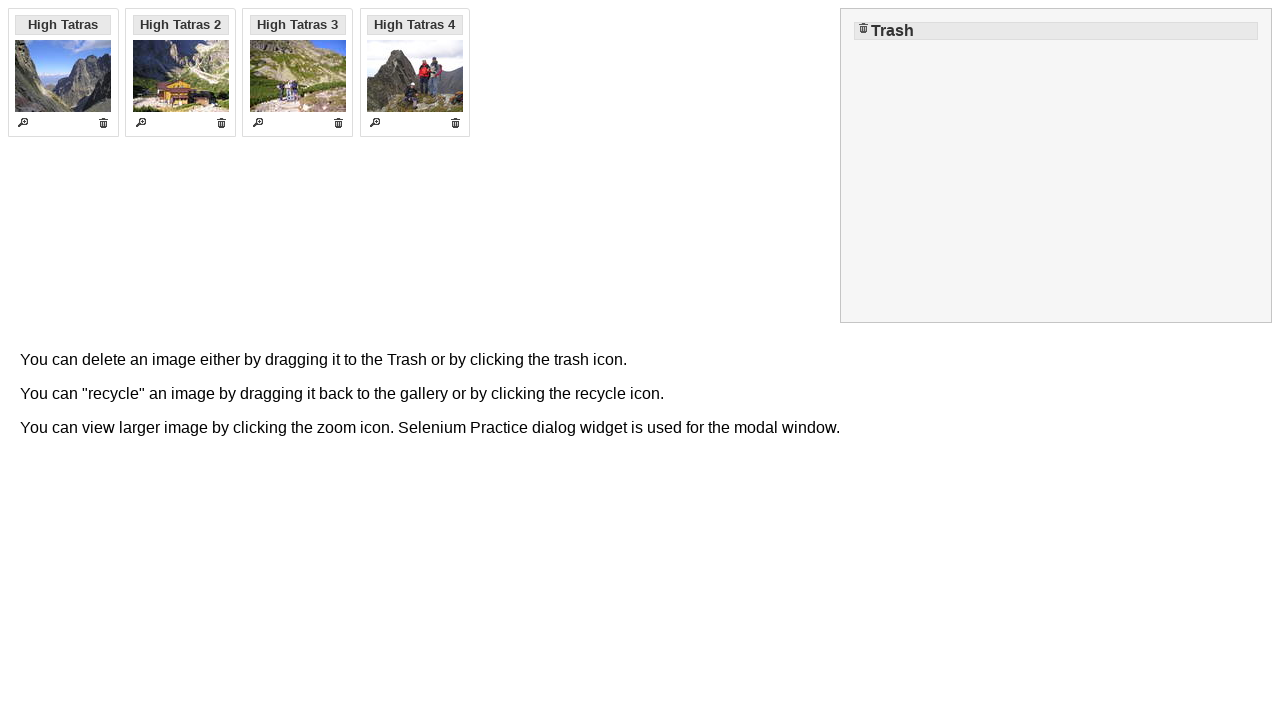

Dragged image from gallery to trash area at (1056, 166)
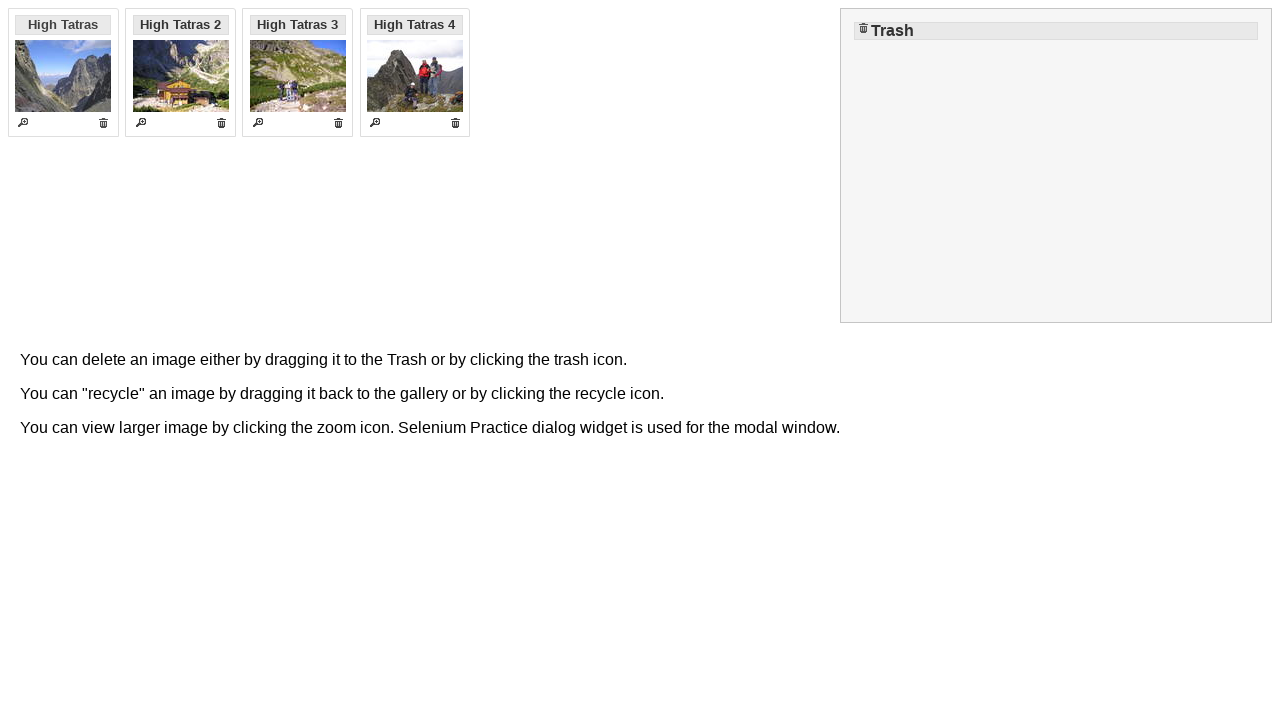

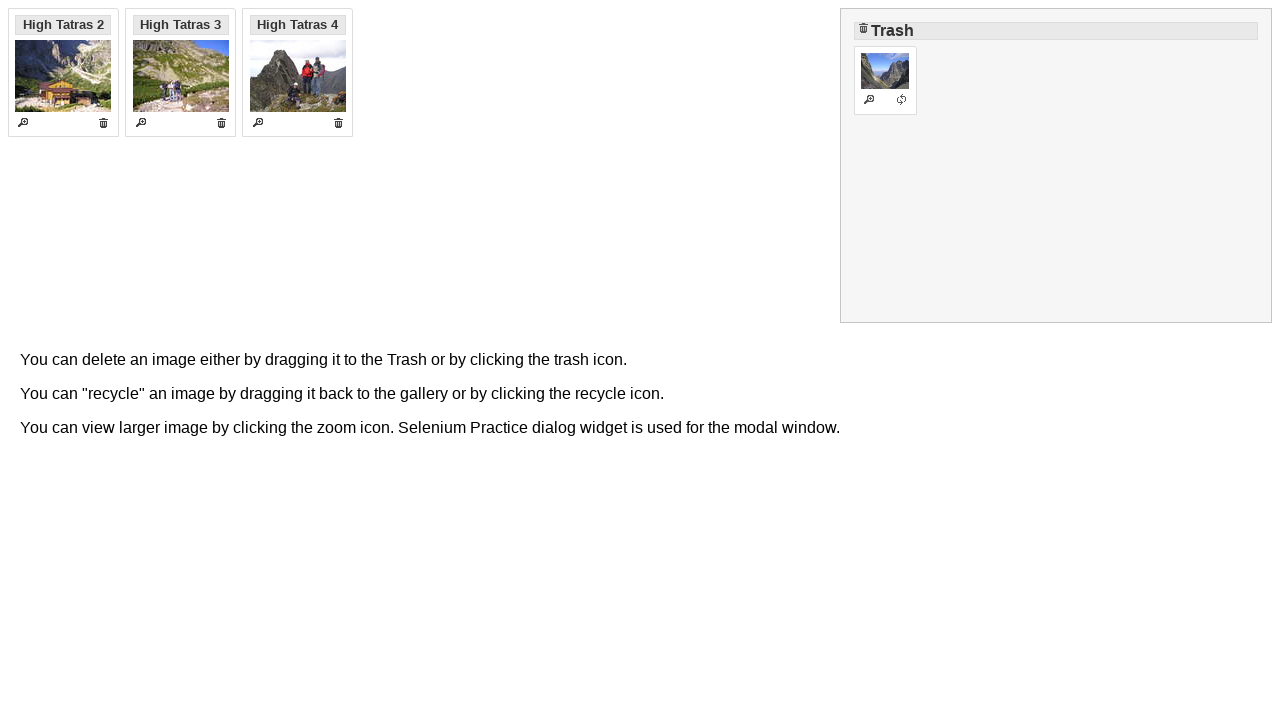